Tests date picker functionality by clearing the input field and entering a specific date, then pressing Enter to confirm the selection.

Starting URL: https://demoqa.com/date-picker

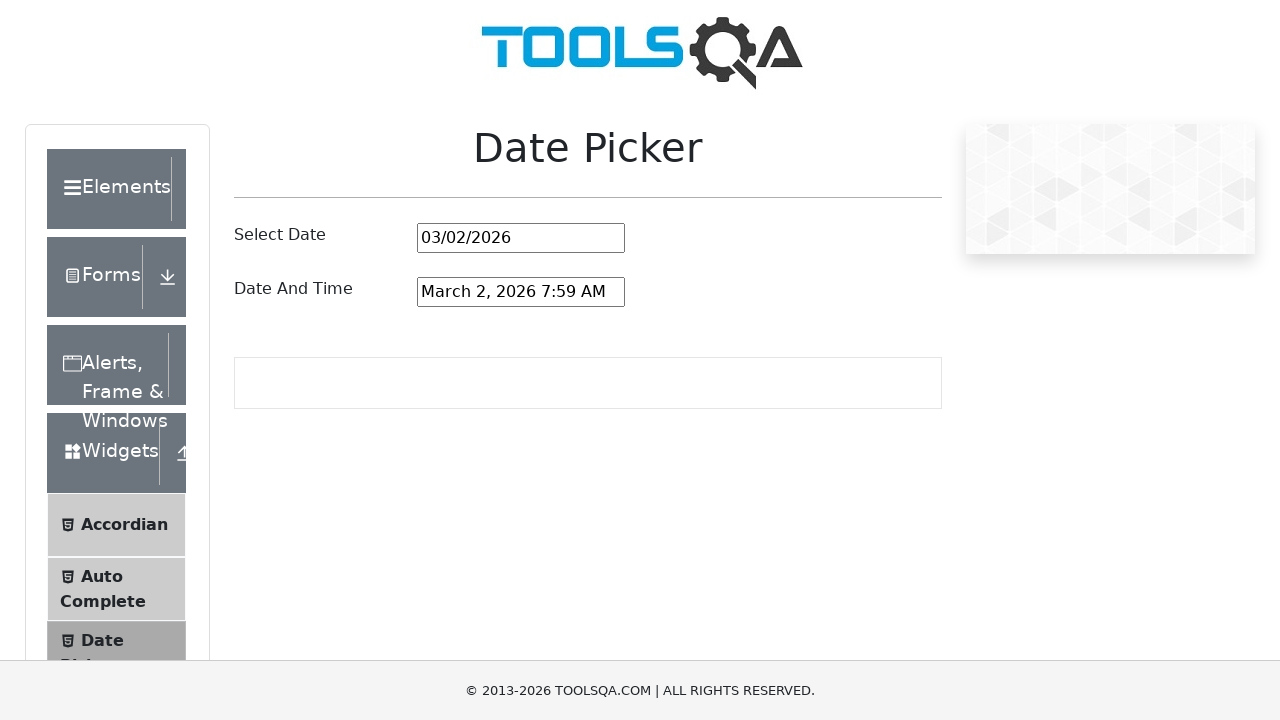

Cleared the date picker input field on #datePickerMonthYearInput
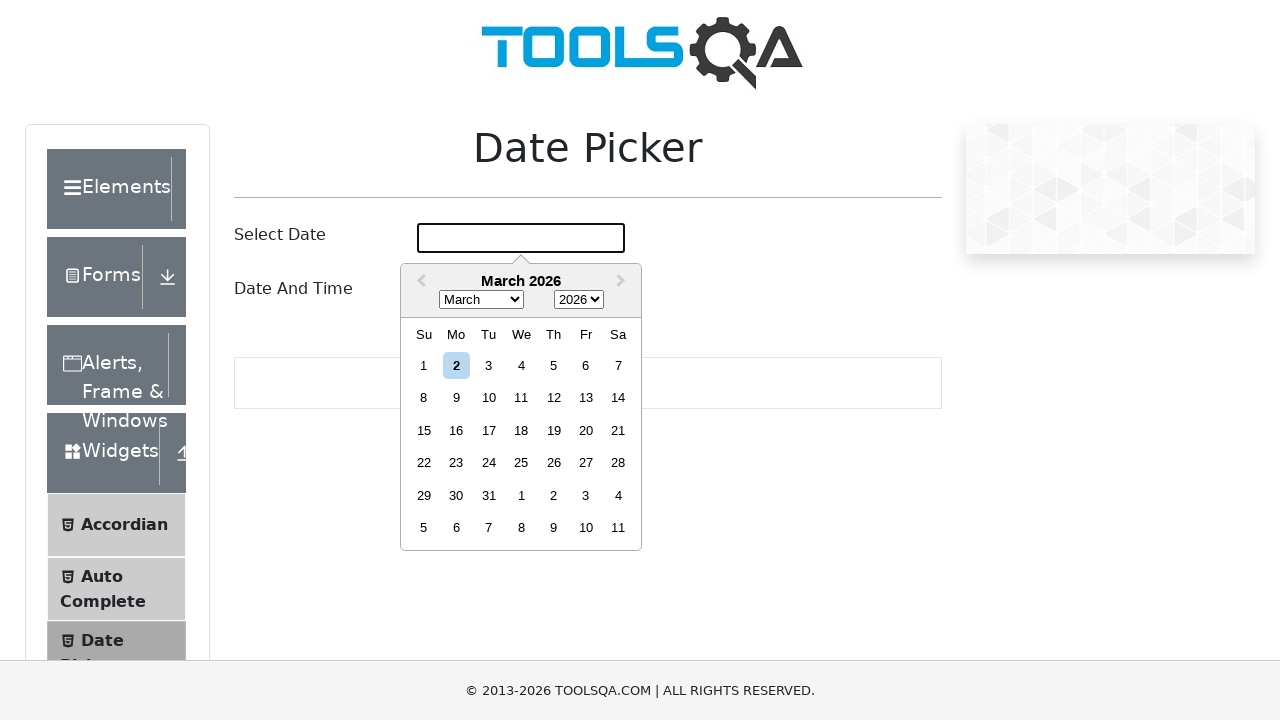

Filled date picker with date '12/07/22' on #datePickerMonthYearInput
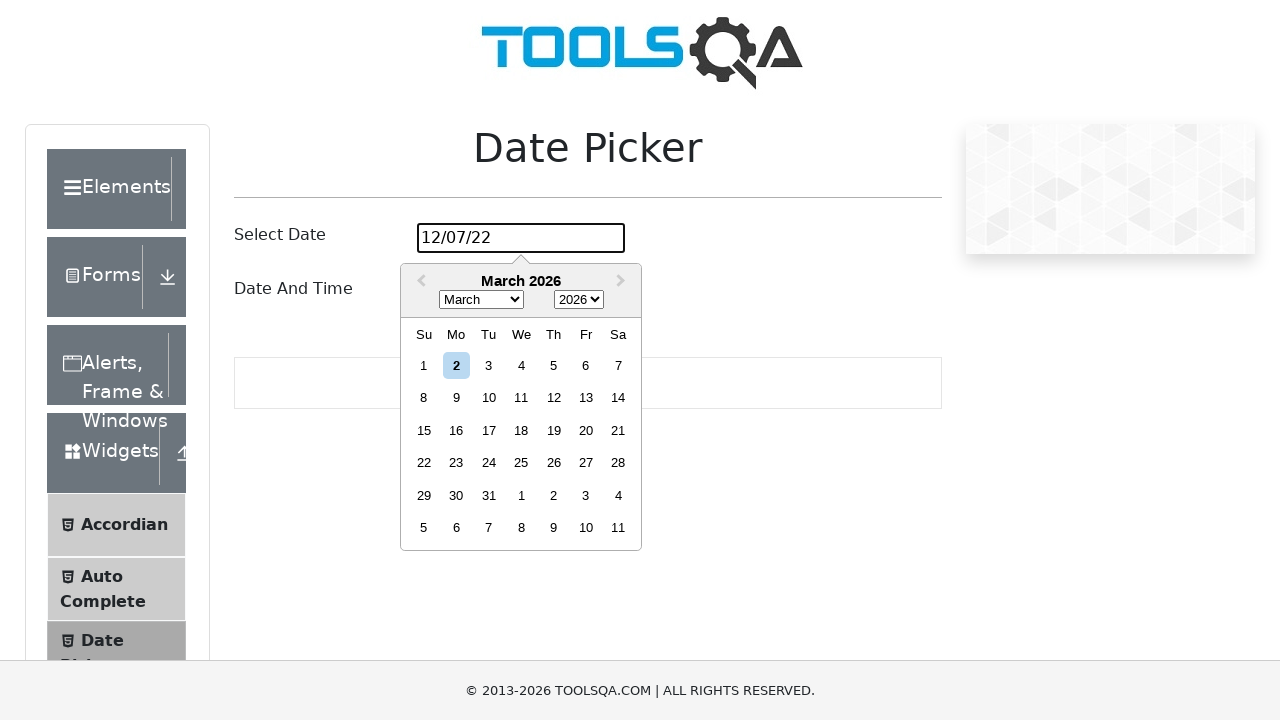

Pressed Enter to confirm date selection and close calendar on #datePickerMonthYearInput
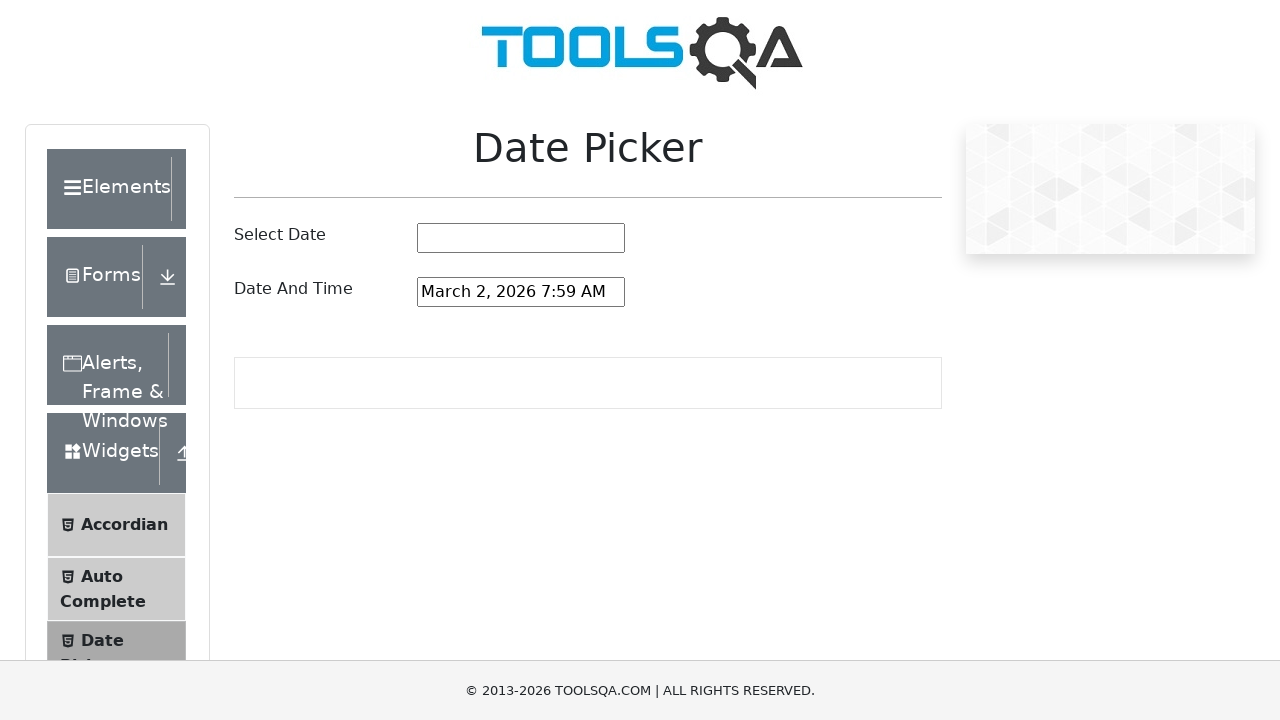

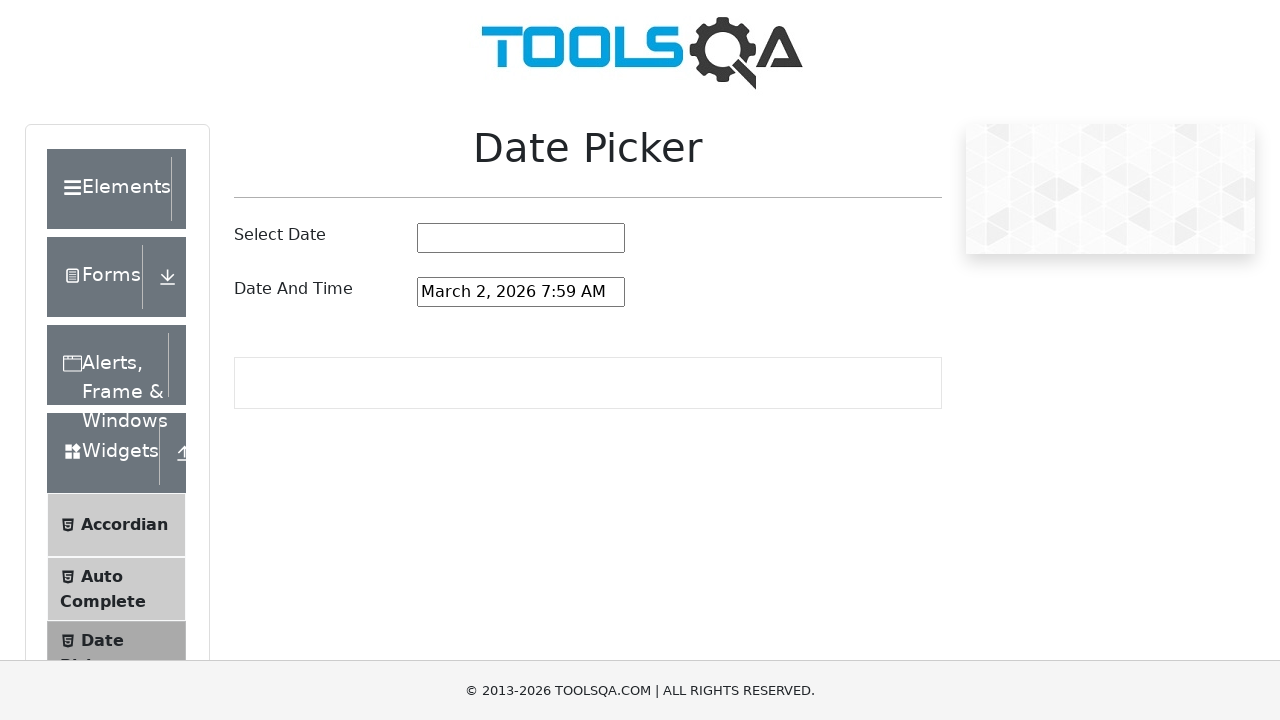